Tests dropdown selection by navigating to the Dropdown page and selecting multiple options from a dropdown menu

Starting URL: https://practice.cydeo.com/

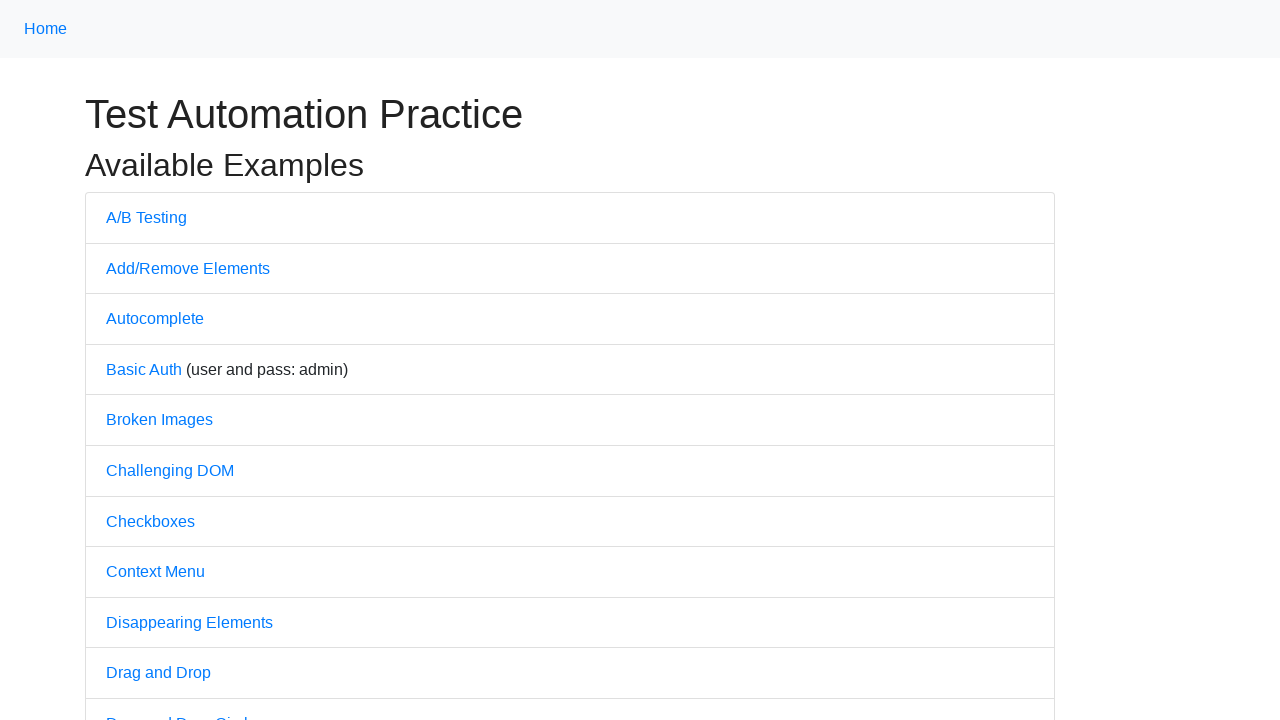

Clicked on Dropdown link to navigate to dropdown page at (143, 360) on text='Dropdown'
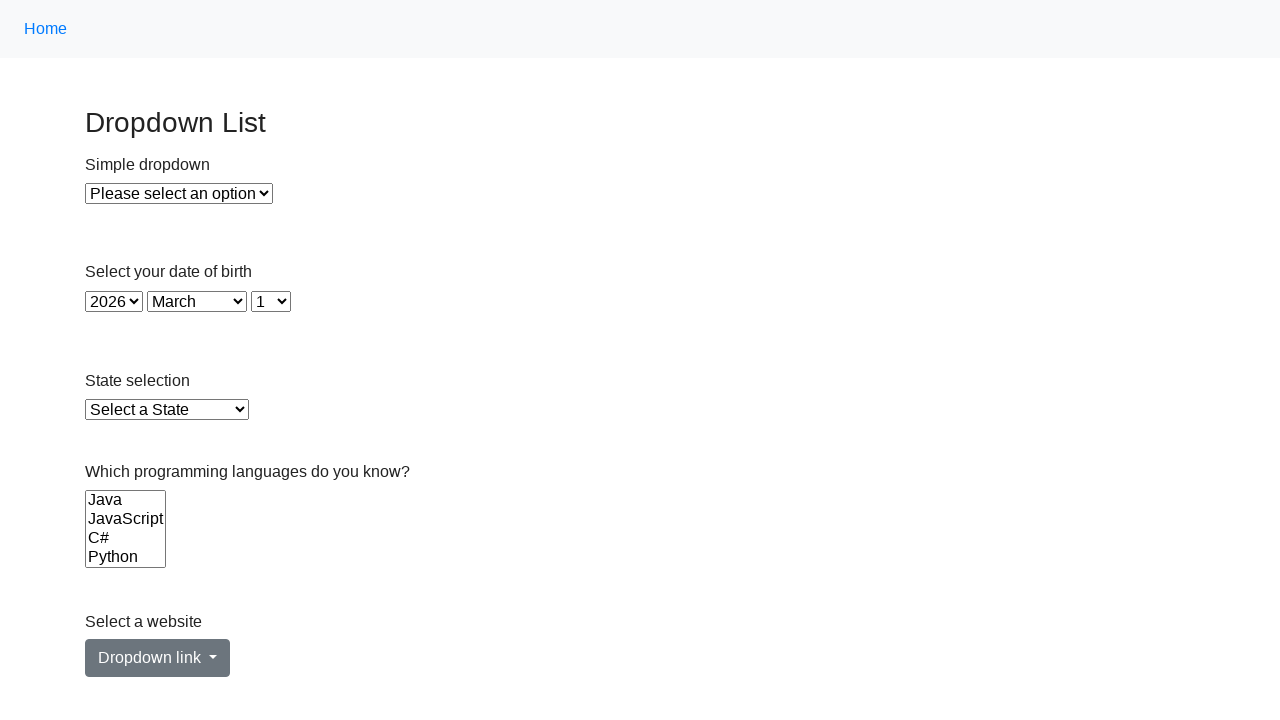

Selected Option 1 from dropdown menu on #dropdown
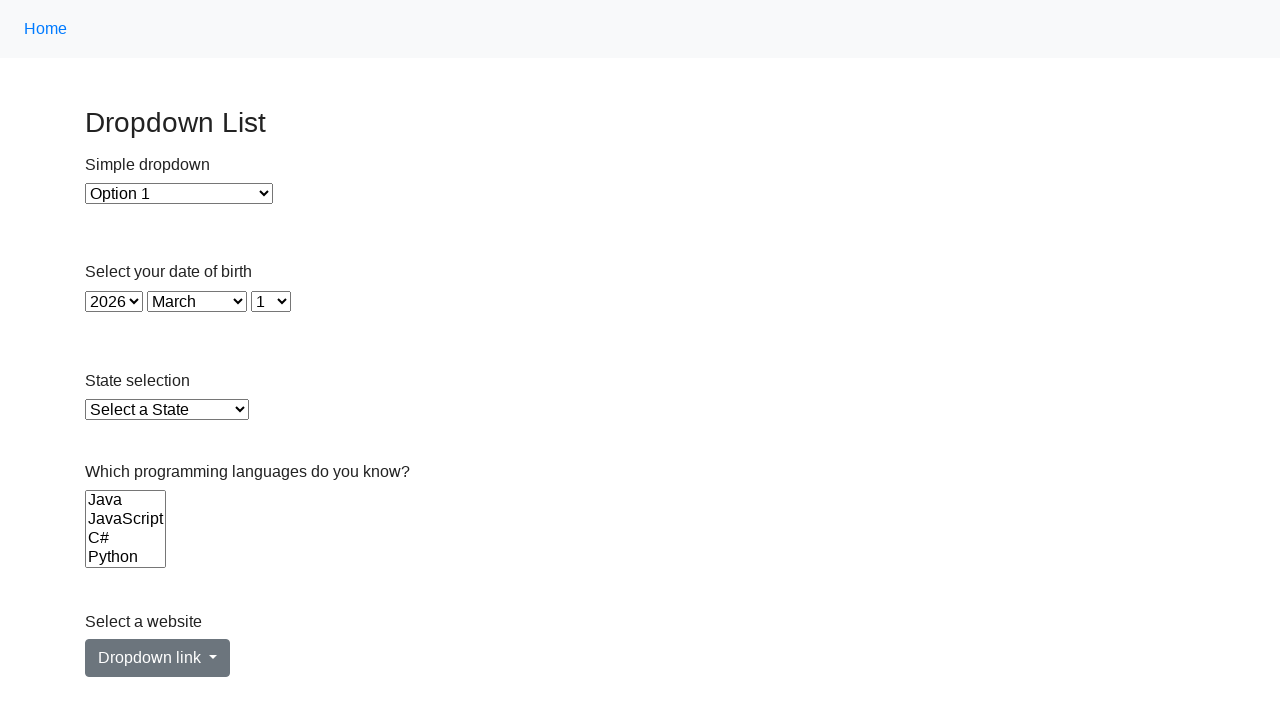

Selected Option 2 from dropdown menu on #dropdown
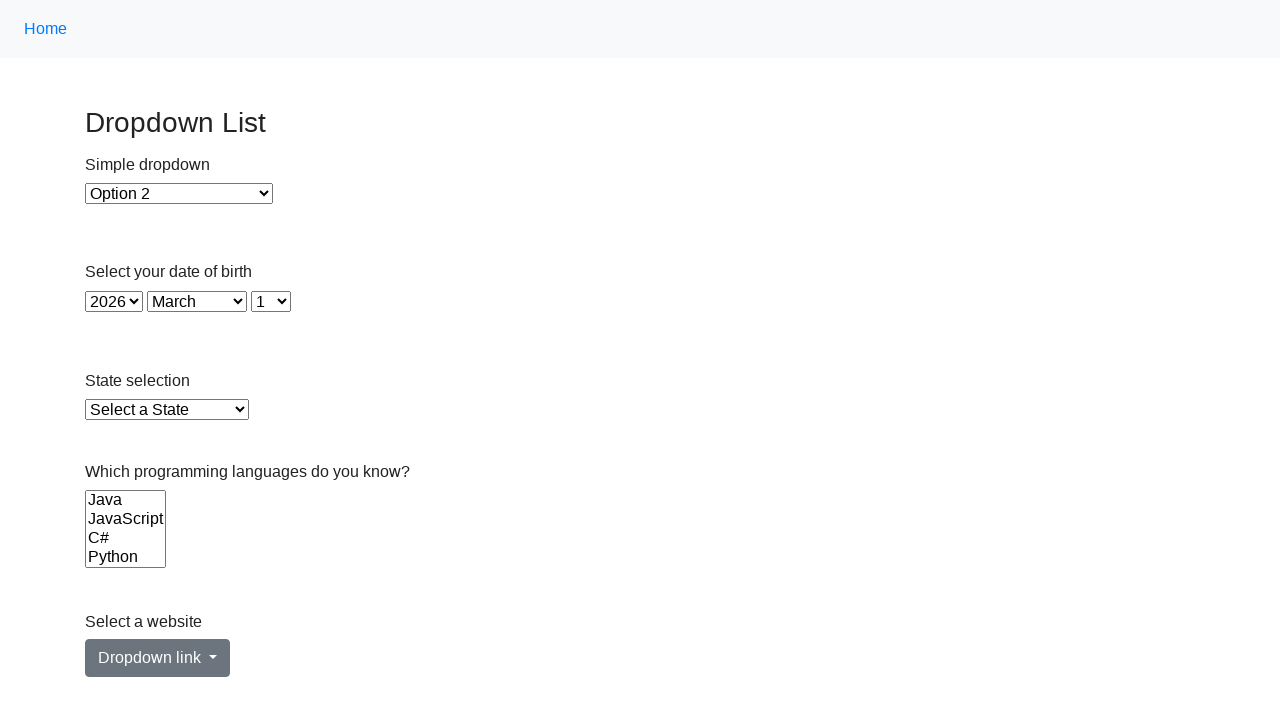

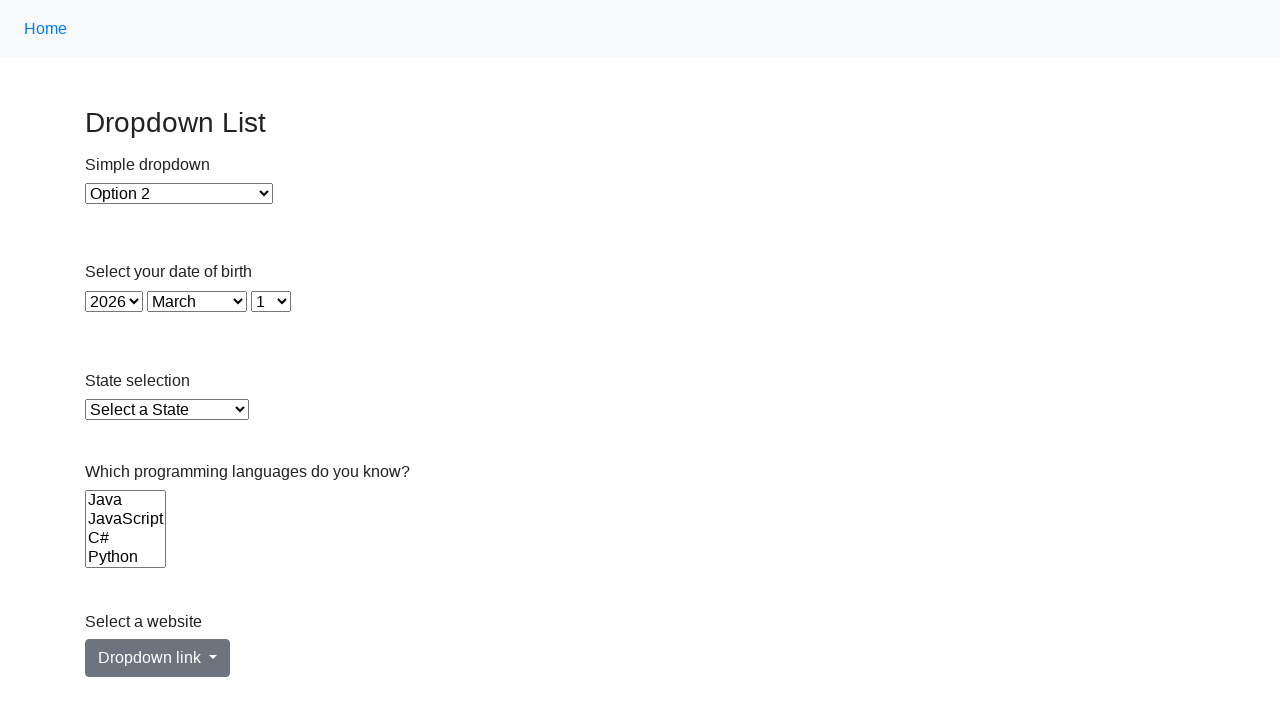